Tests multi-level menu navigation by hovering over nested menu items (Main Item 2 → SUB SUB LIST → Sub Sub Item 2) and clicking on the final submenu item

Starting URL: https://demoqa.com/menu

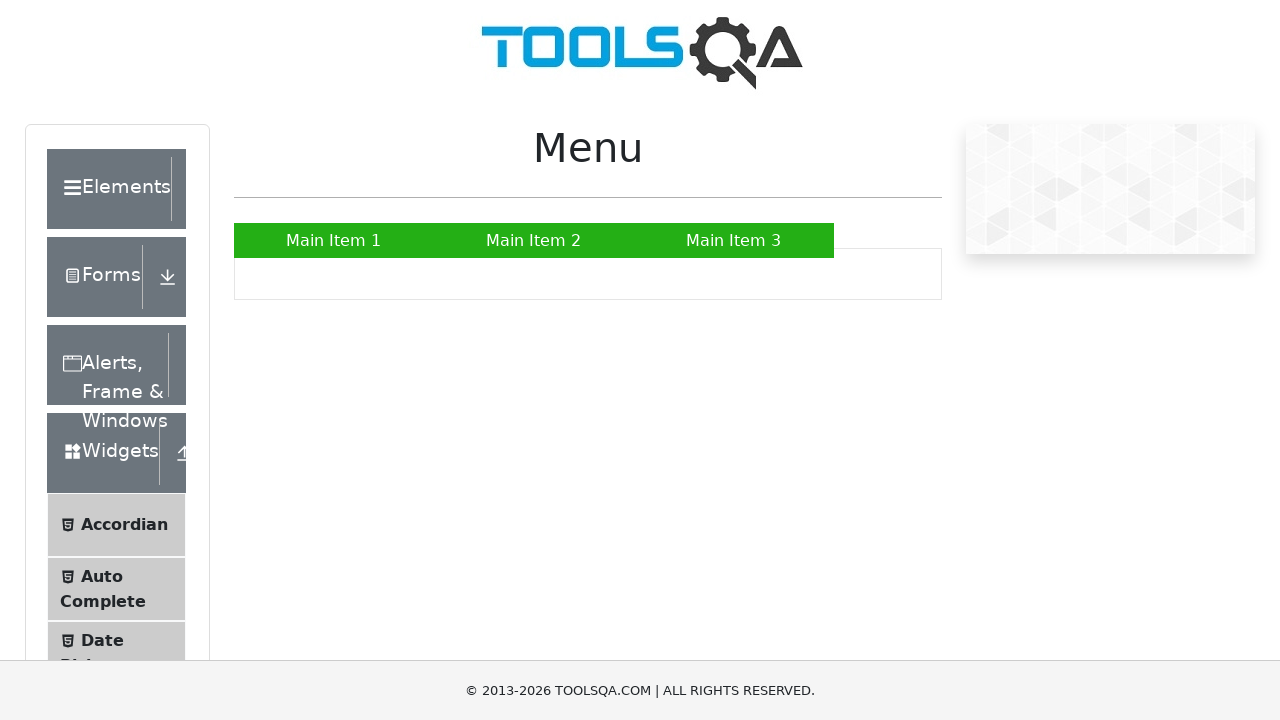

Navigated to https://demoqa.com/menu
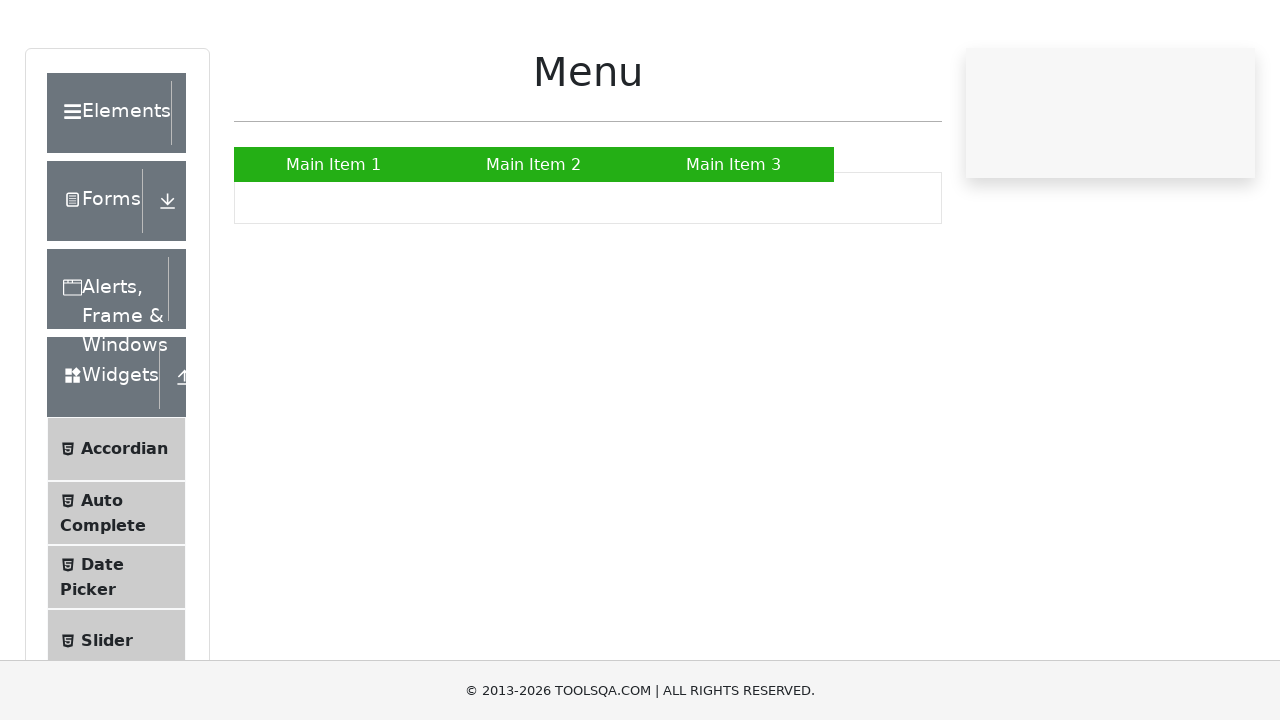

Hovered over Main Item 2 to reveal submenu at (534, 240) on xpath=//a[text()='Main Item 2']
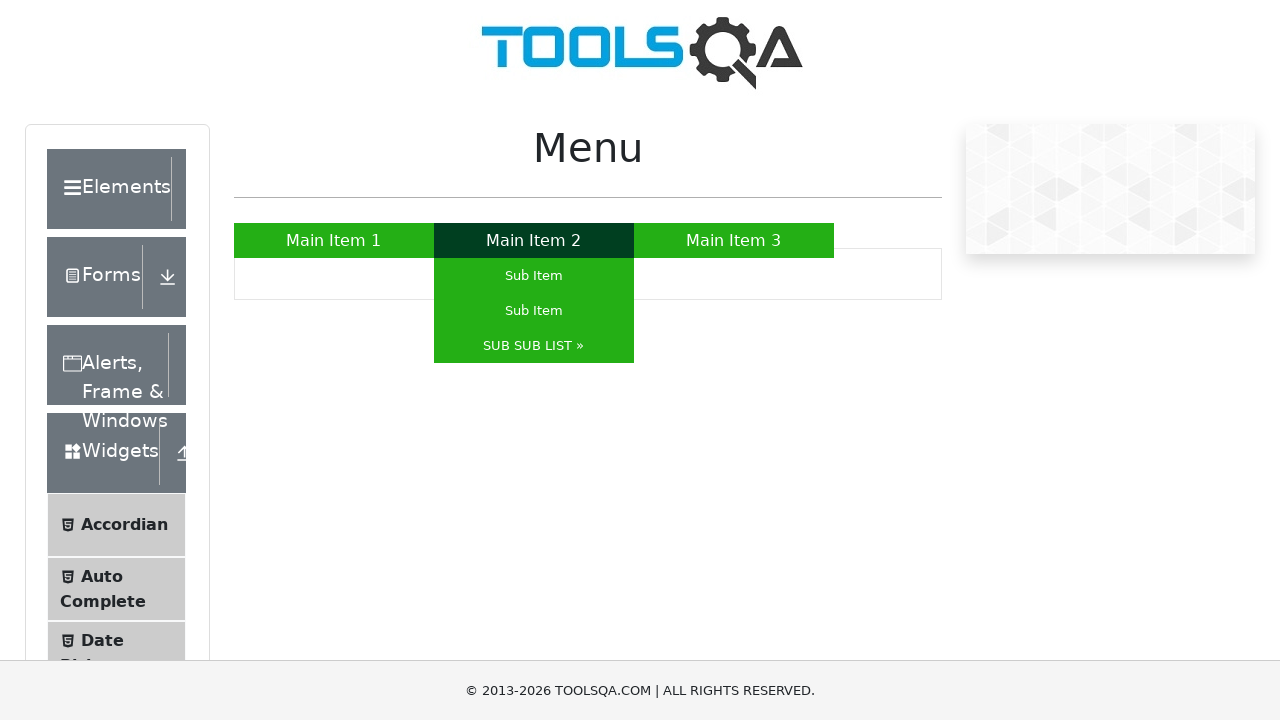

Hovered over SUB SUB LIST to reveal nested submenu at (534, 346) on xpath=//a[text()='SUB SUB LIST »']
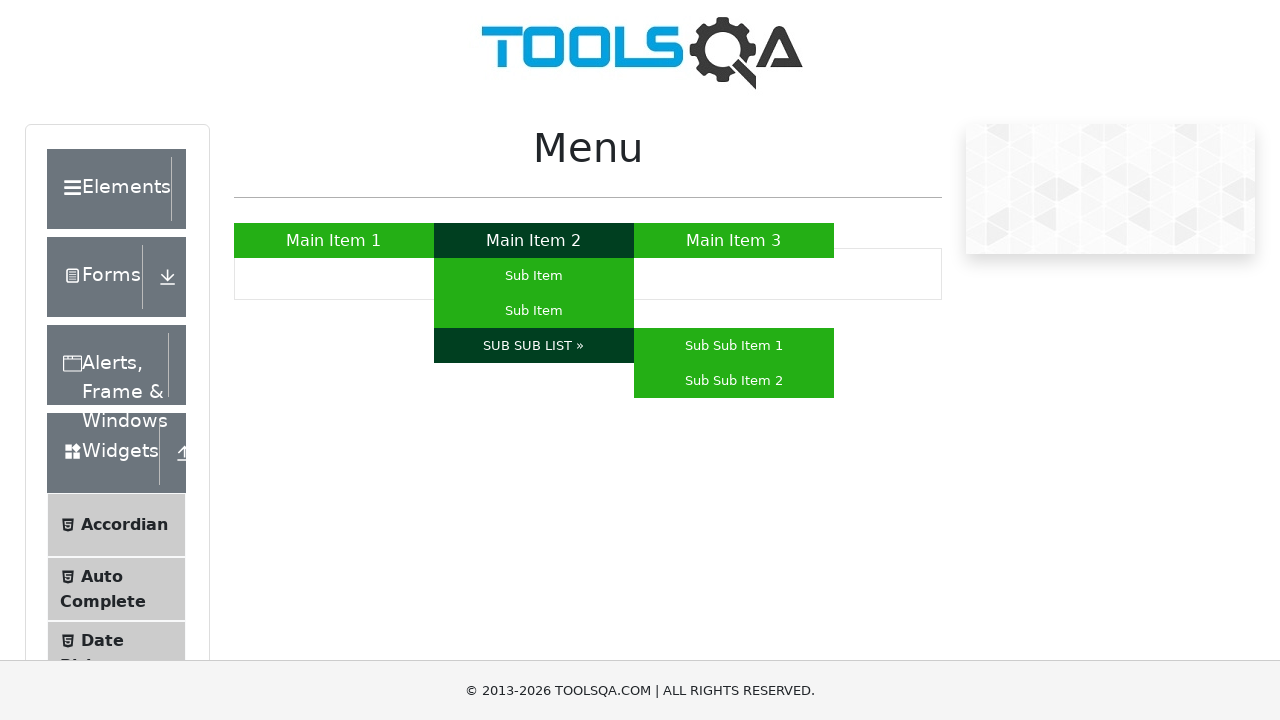

Hovered over Sub Sub Item 2 at (734, 380) on xpath=//a[text()='Sub Sub Item 2']
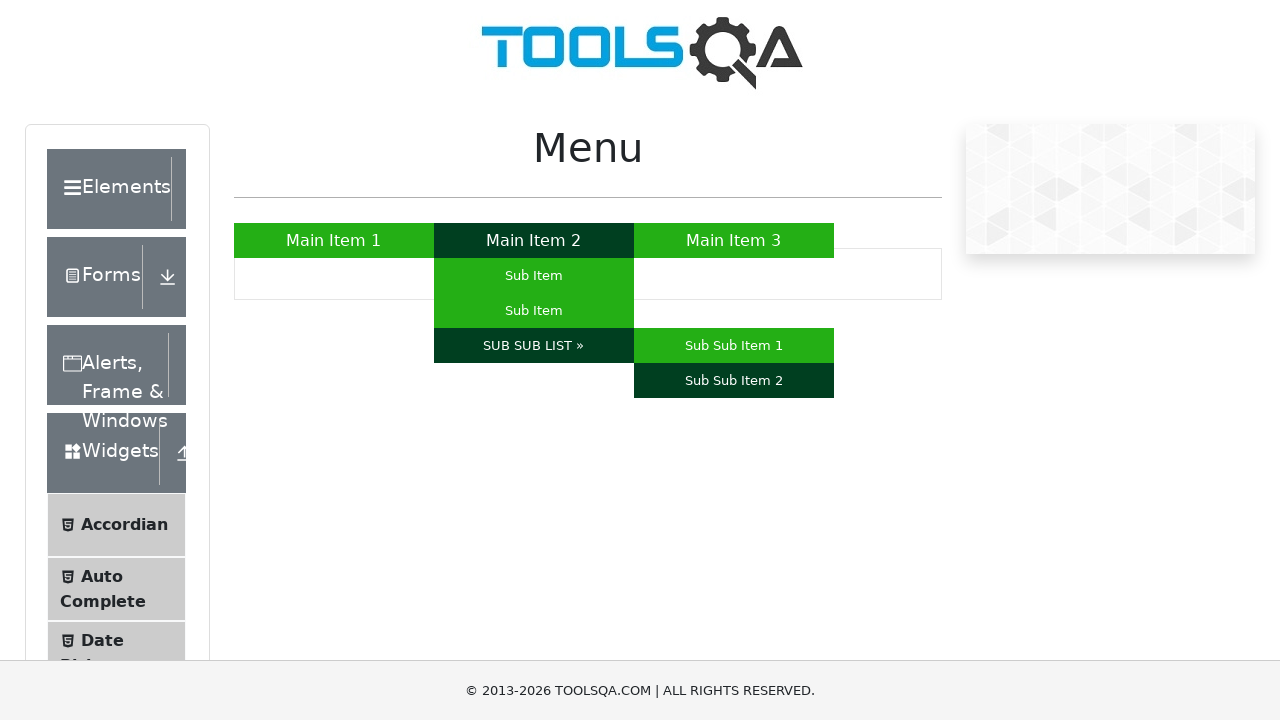

Clicked on Sub Sub Item 2 at (734, 380) on xpath=//a[text()='Sub Sub Item 2']
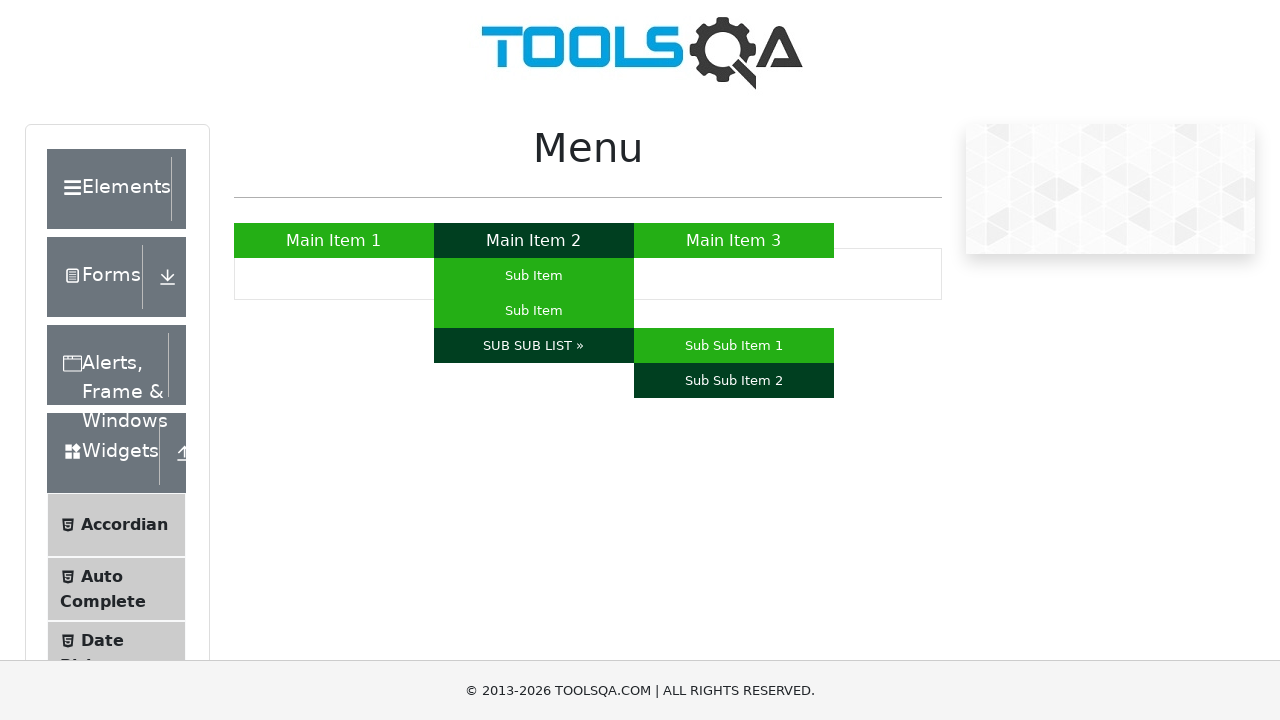

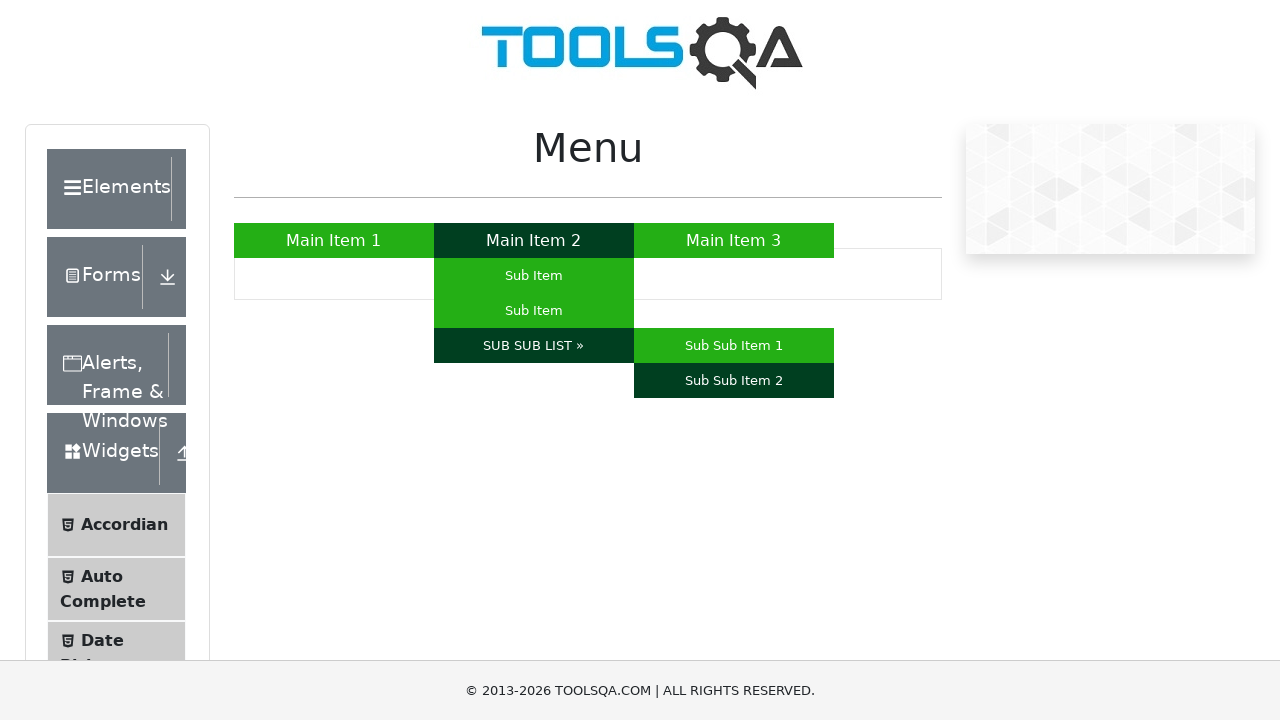